Navigates to a CSDN blog page and verifies that links are present on the page

Starting URL: https://blog.csdn.net/lzw_java?type=blog

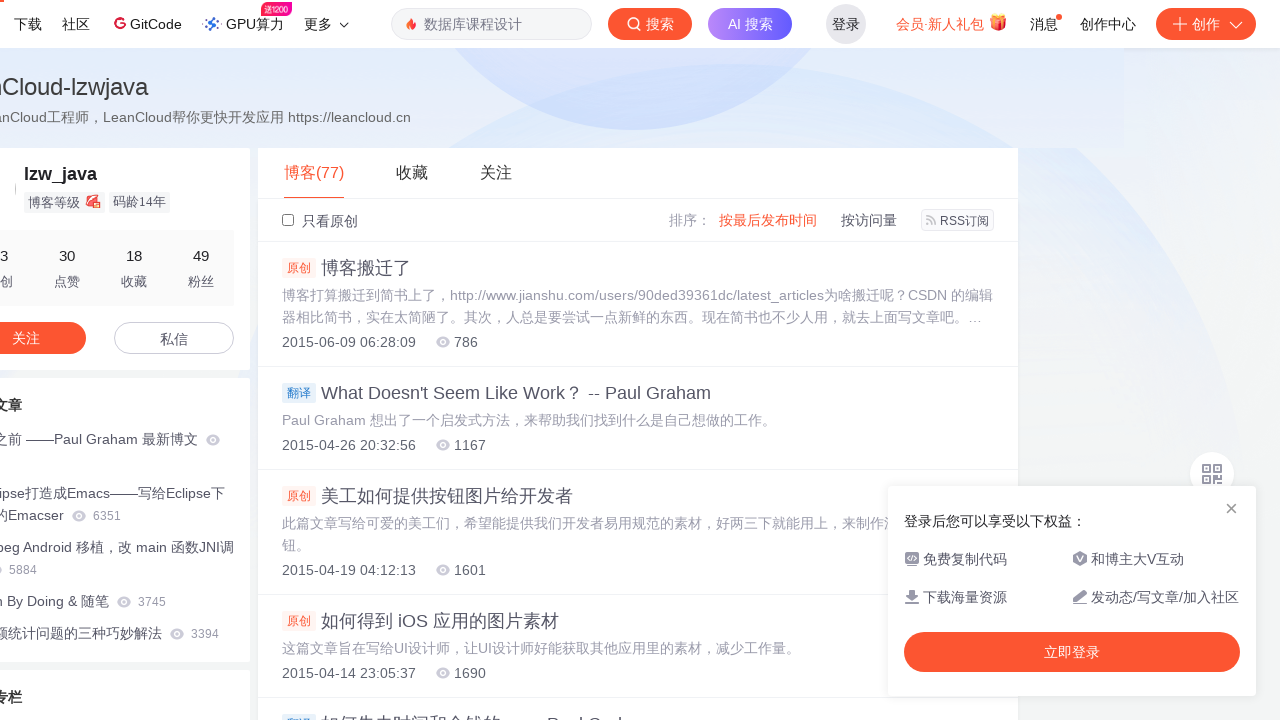

Navigated to CSDN blog page
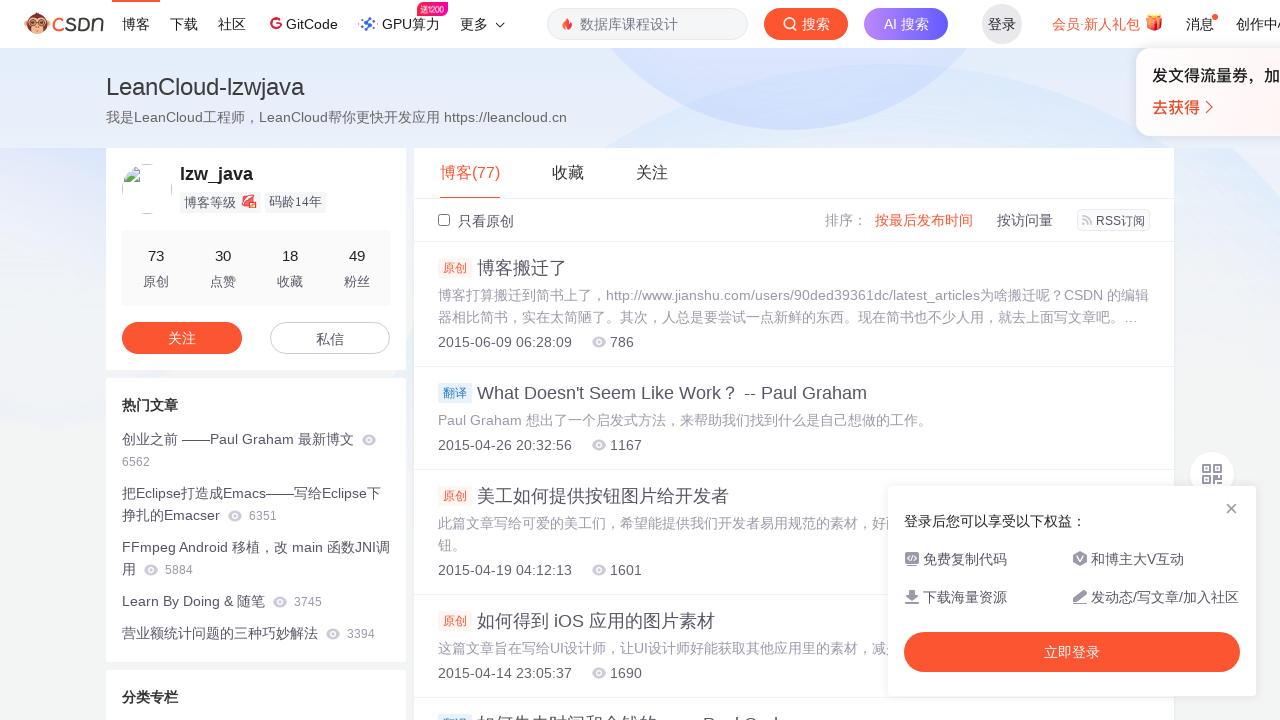

Page loaded and links are present
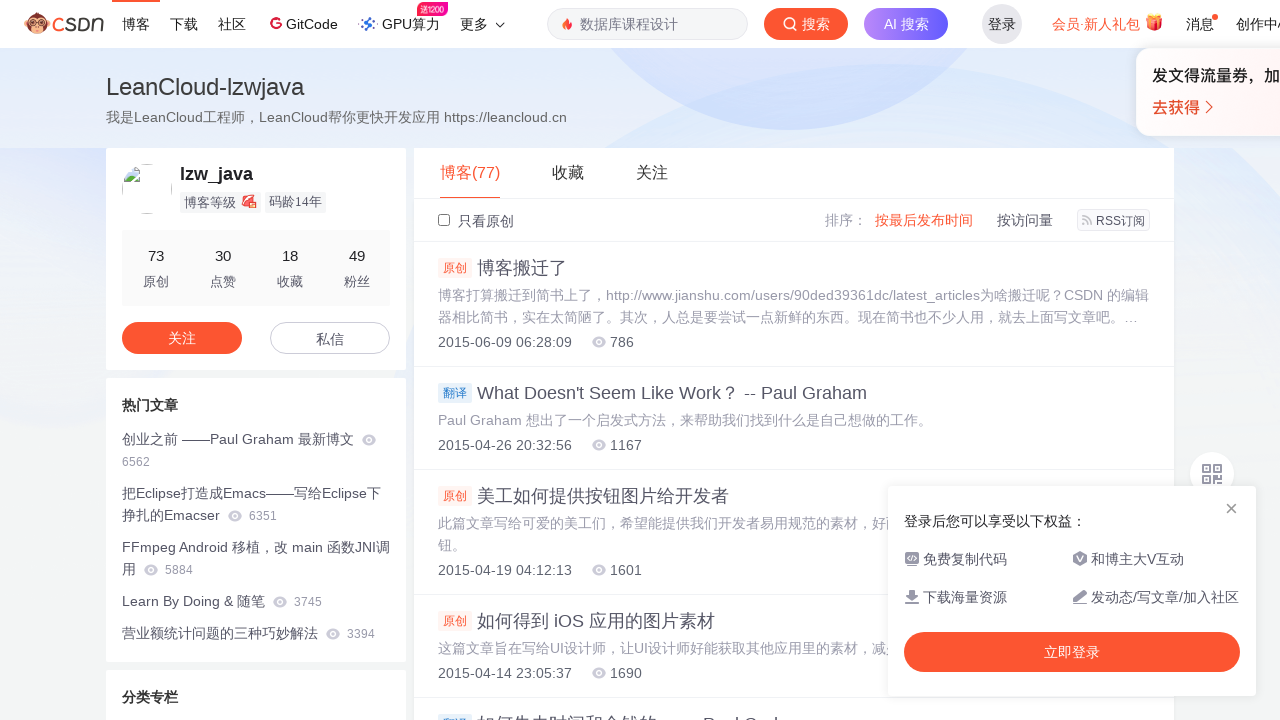

Found 125 links on the page
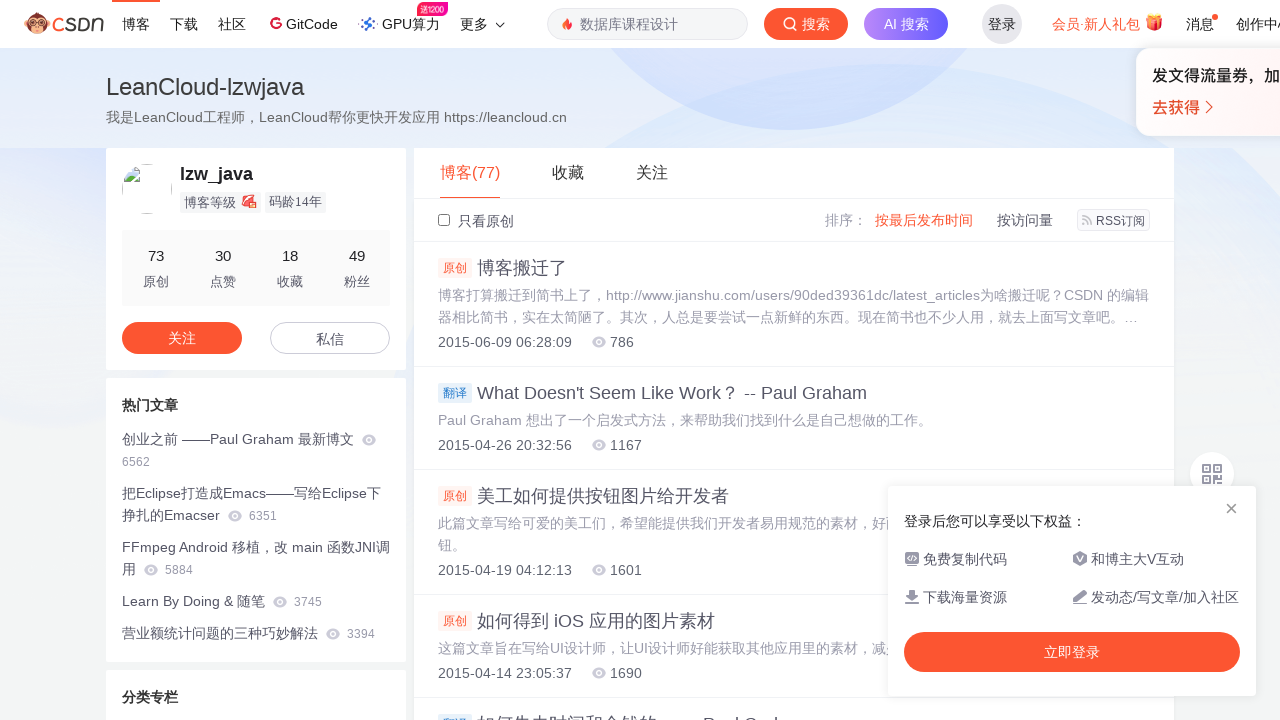

Verified that links are present on the CSDN blog page
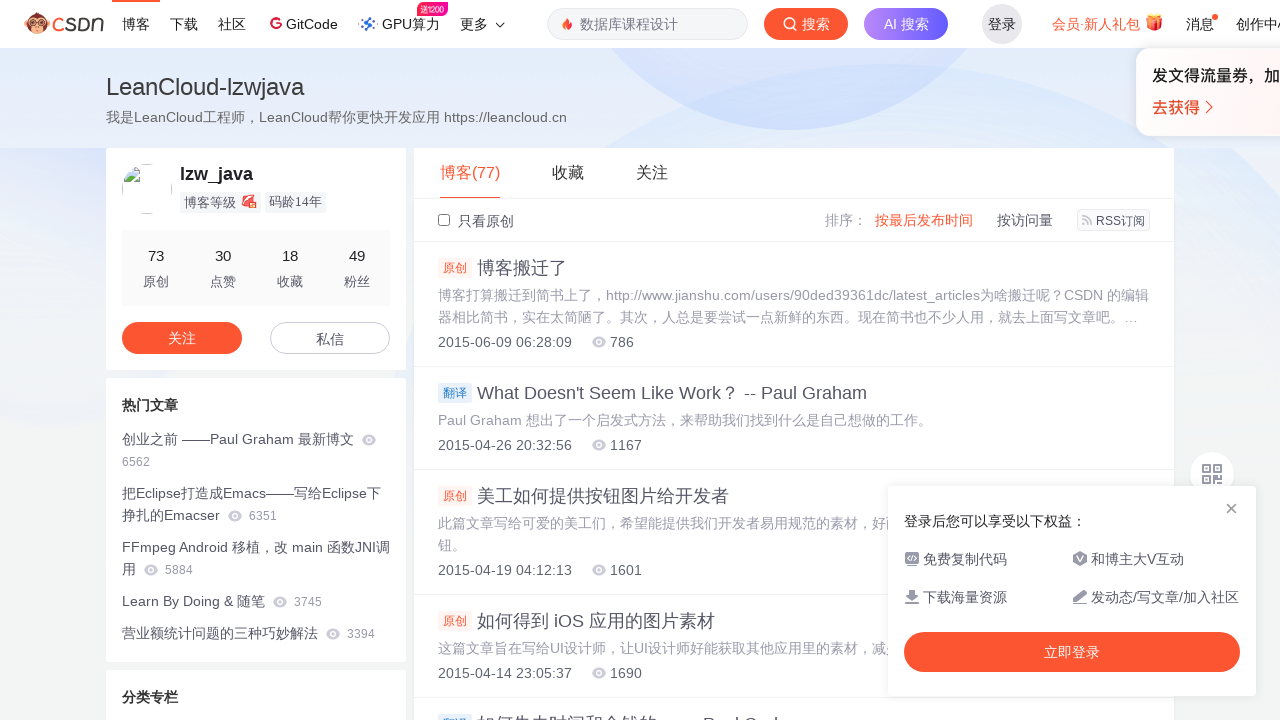

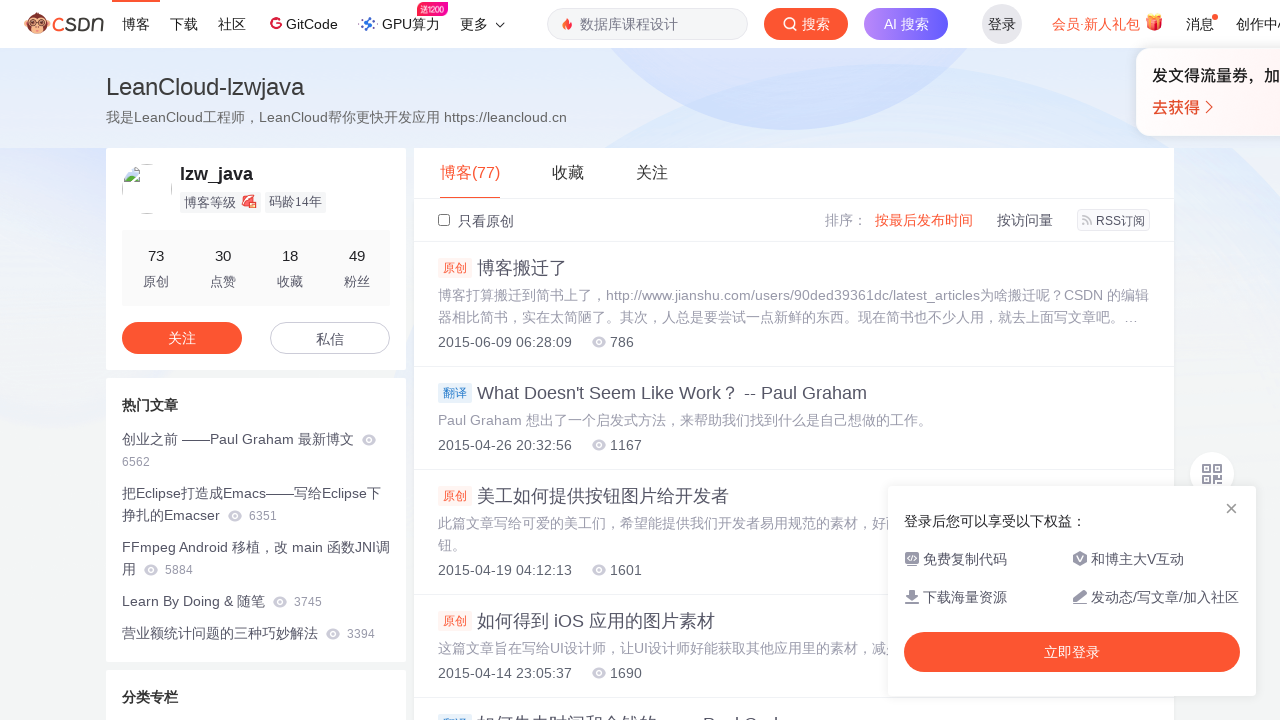